Opens the Rahul Shetty Academy Selenium Practice website to verify it loads correctly

Starting URL: https://rahulshettyacademy.com/seleniumPractise/#/

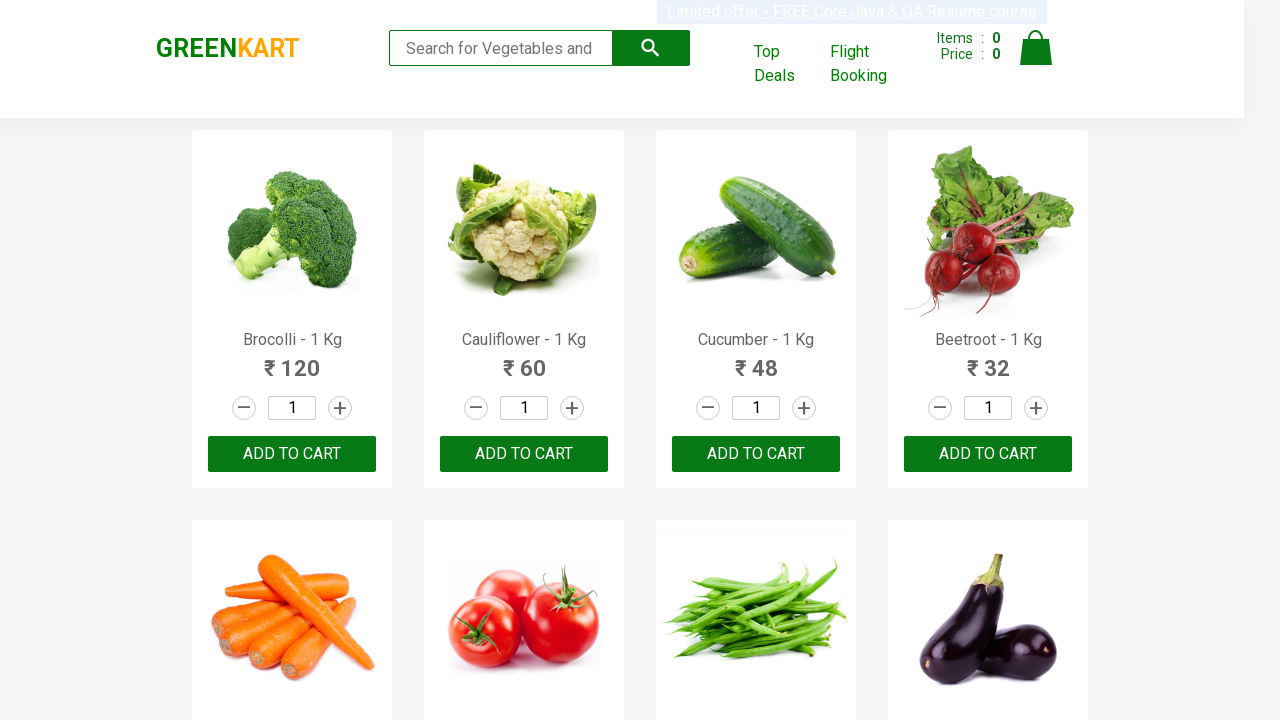

Waited for page DOM content to load
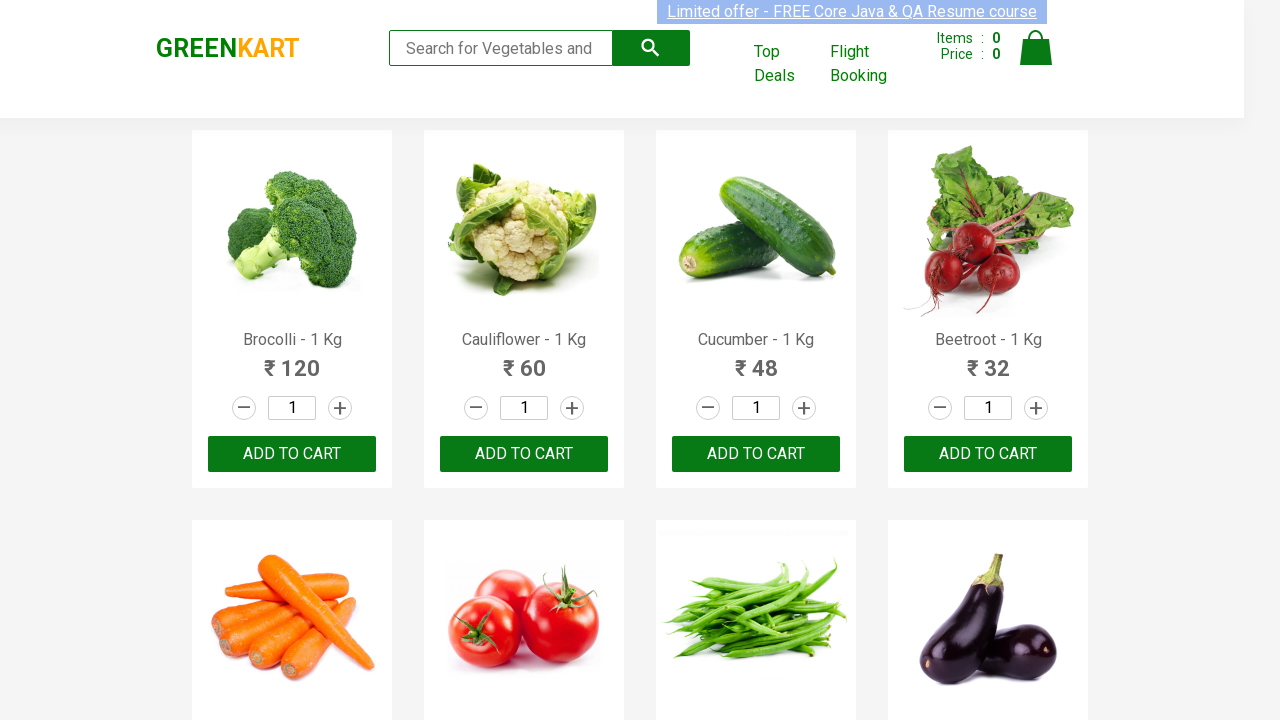

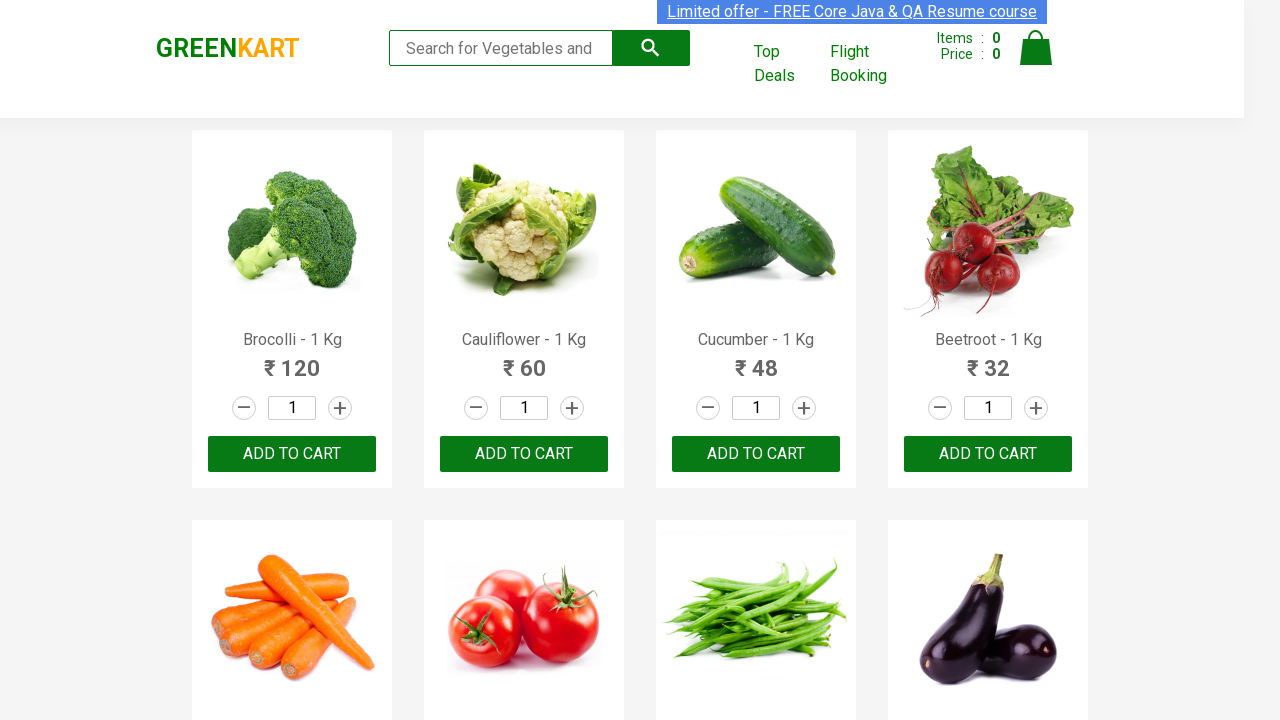